Navigates to a price table page, finds the row with the minimum price, selects it by clicking the input checkbox, and clicks the verify button to check the status

Starting URL: https://vins-udemy.s3.amazonaws.com/java/html/java8-stream-table-price.html

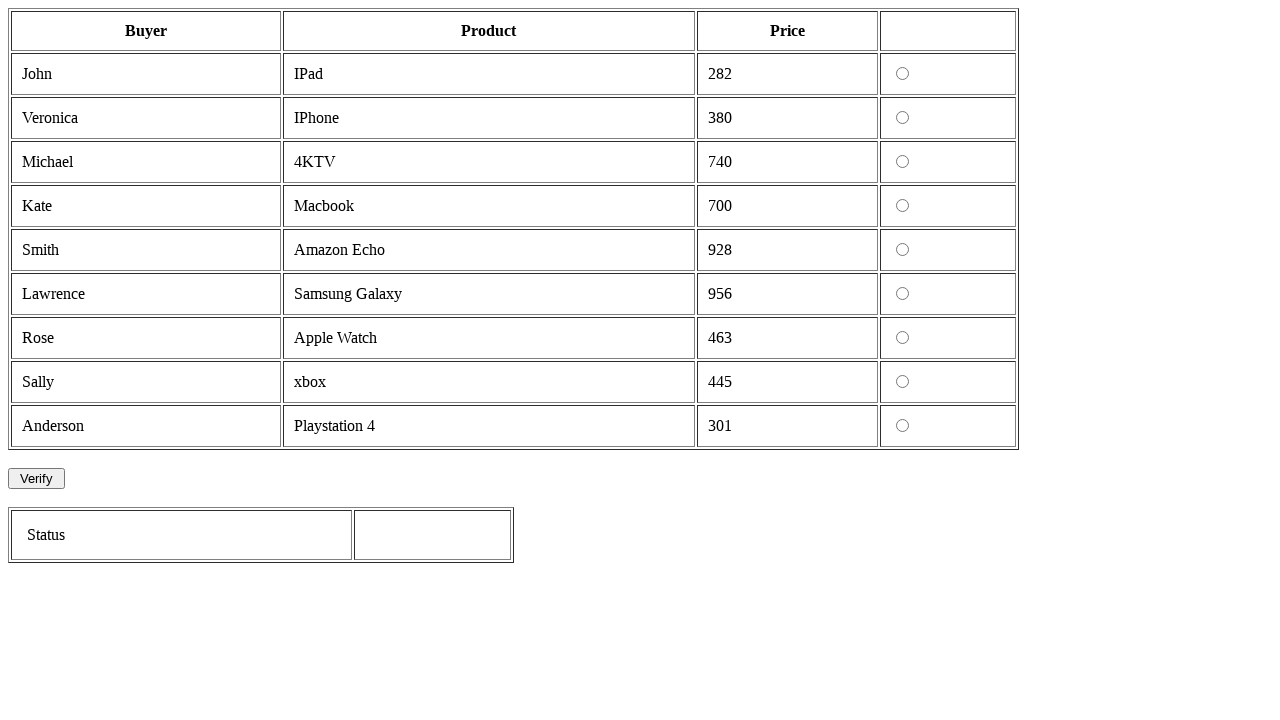

Waited for price table to load
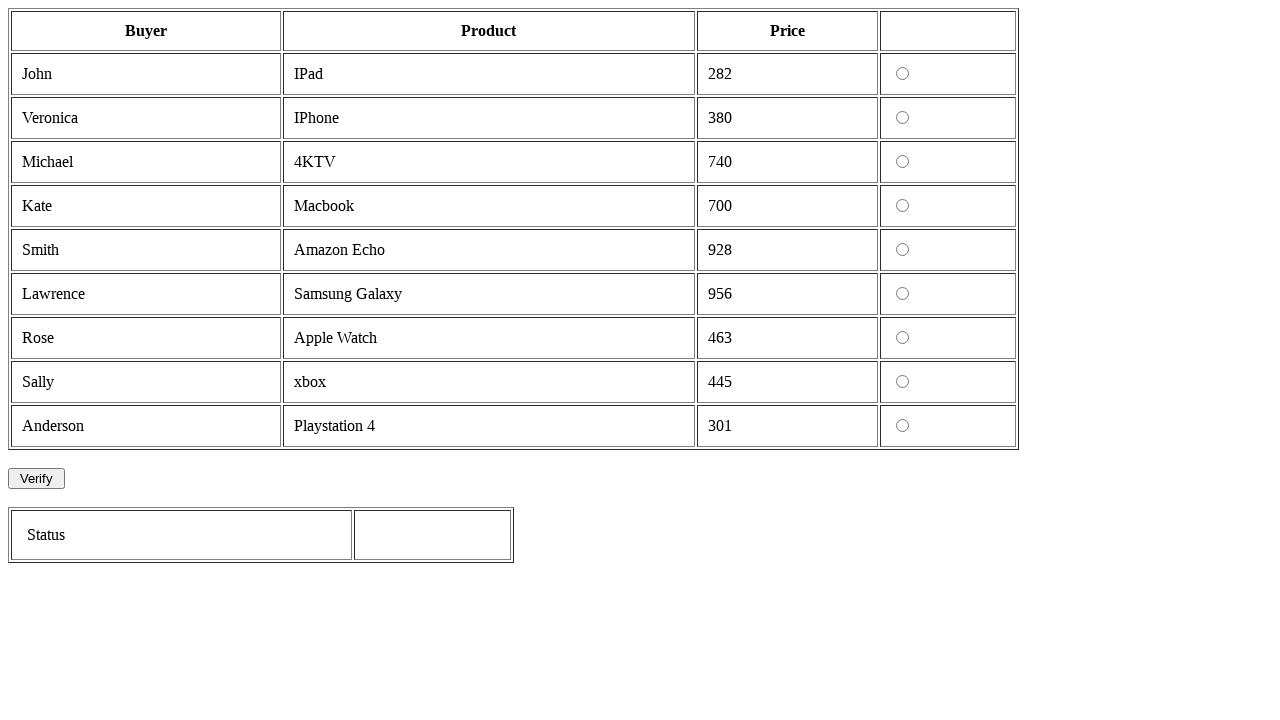

Retrieved all rows from the price table
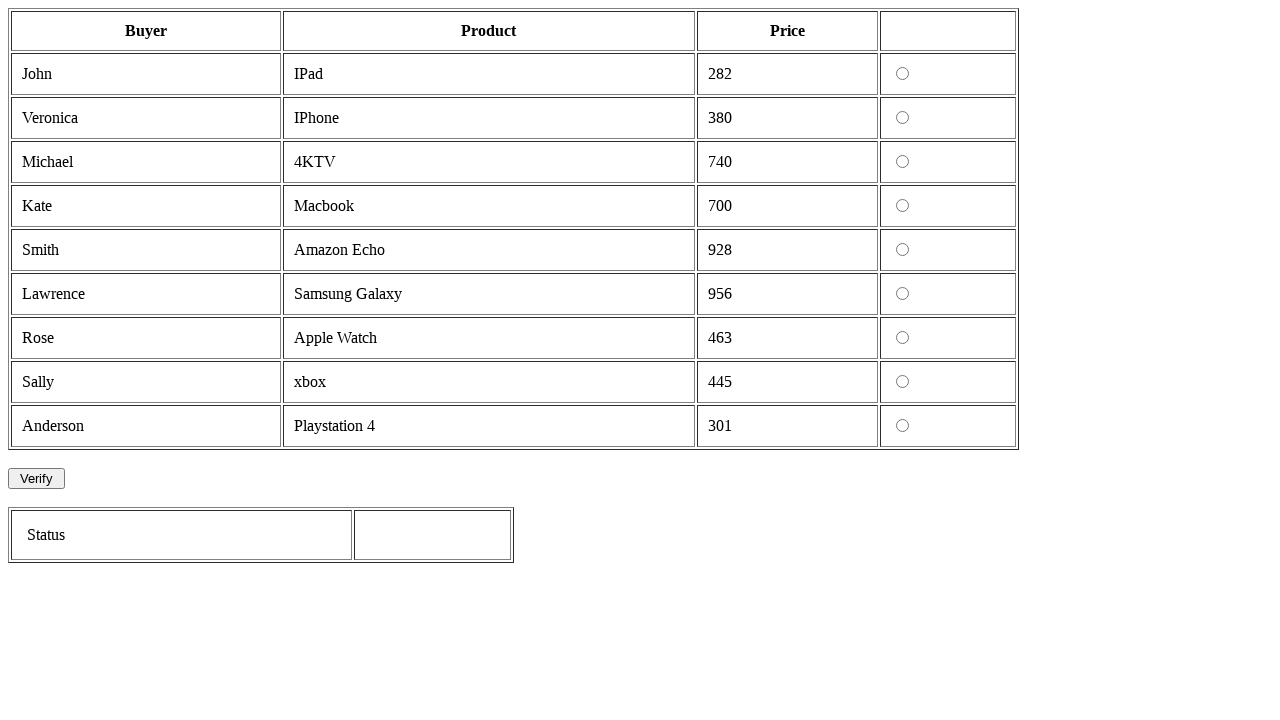

Found row with minimum price: 282
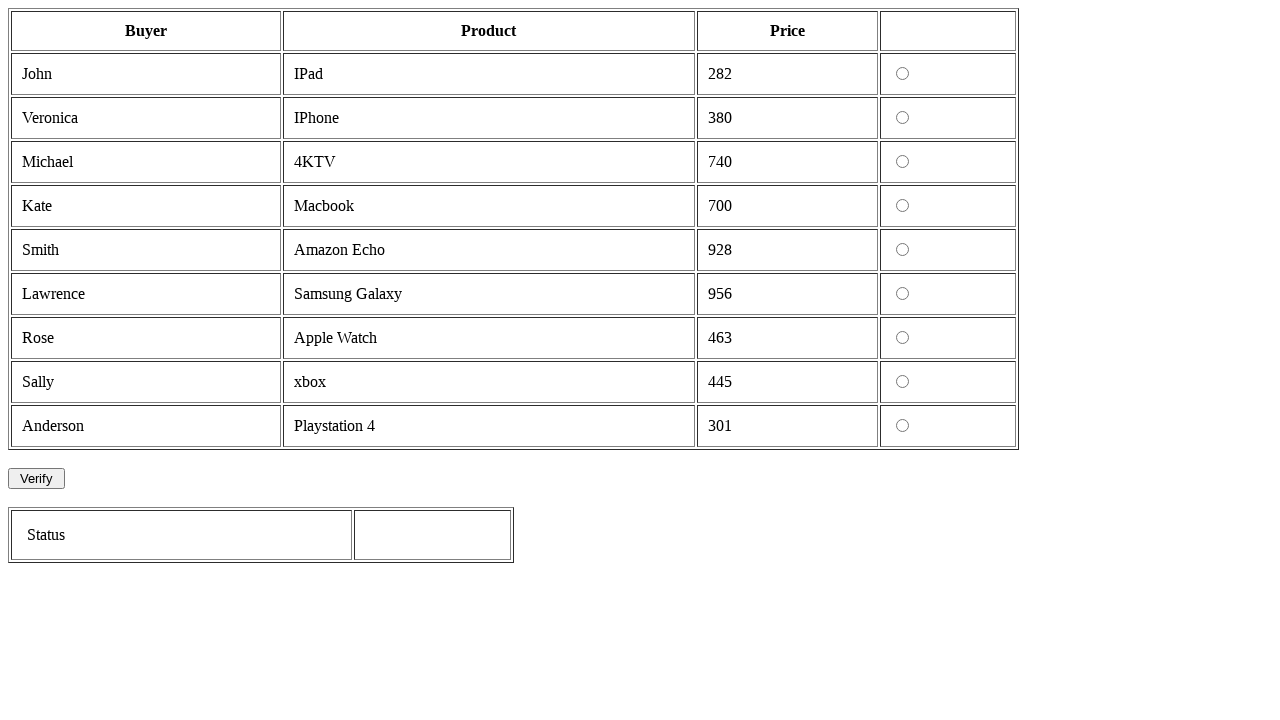

Clicked checkbox in the minimum price row at (902, 74) on table#prods tr >> nth=1 >> td >> nth=3 >> input
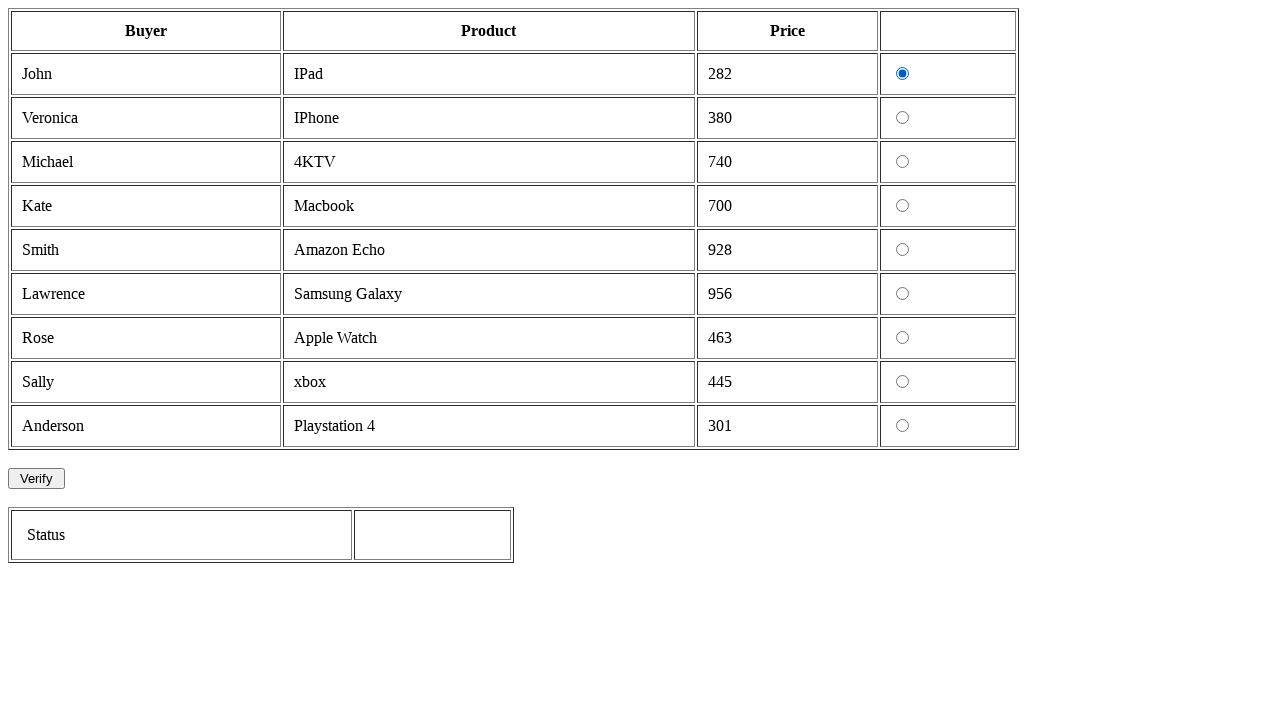

Clicked the verify button at (36, 478) on #result
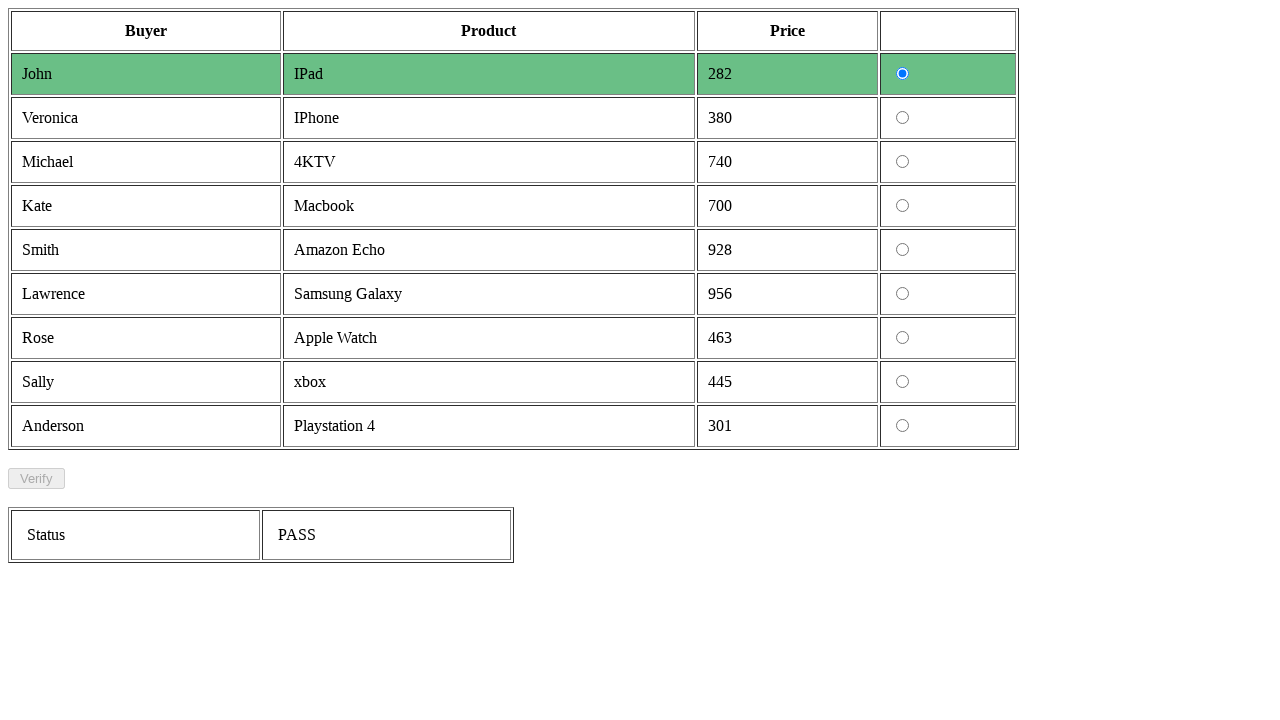

Status updated after verification
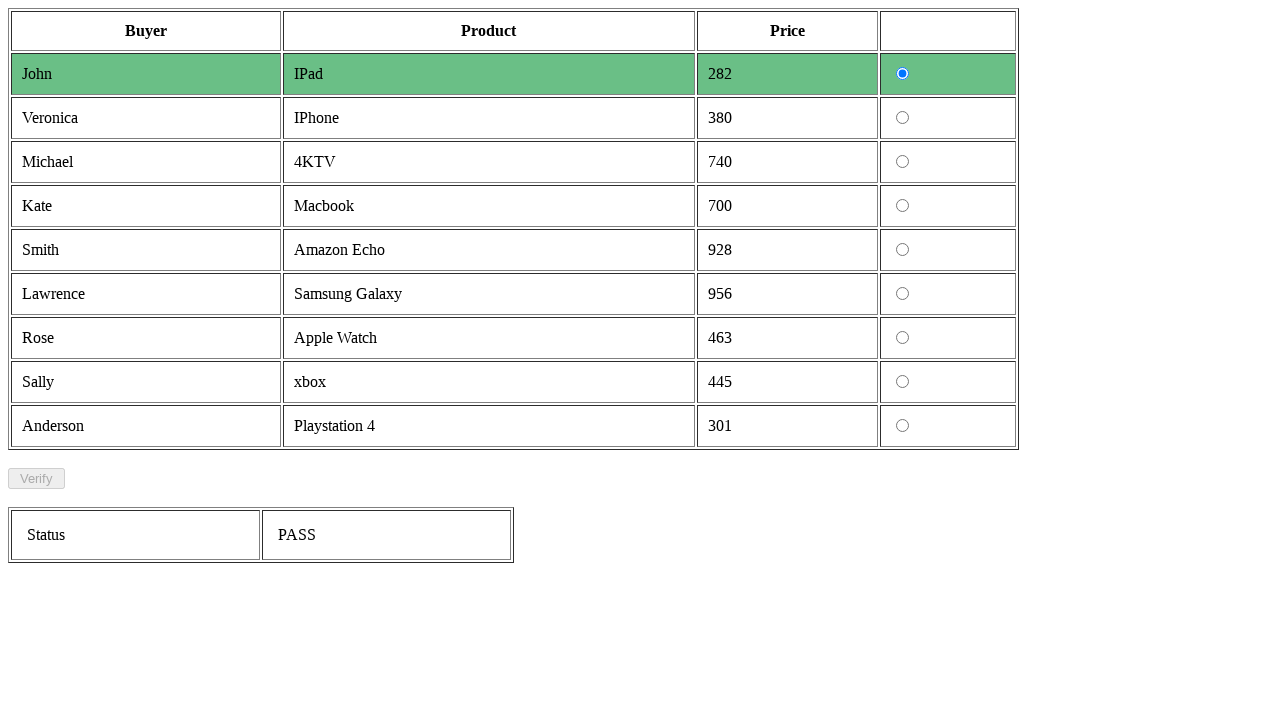

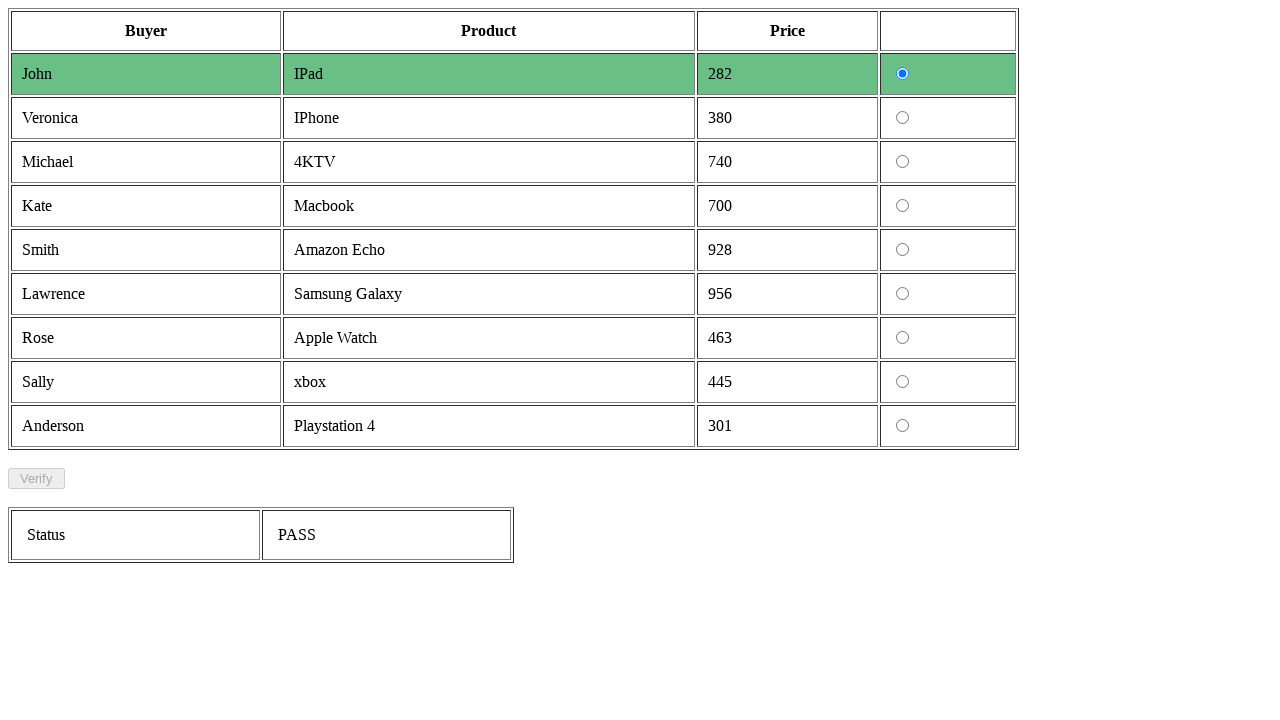